Tests sorting on a table with helpful class attributes by clicking the dues column header and verifying the sort works correctly.

Starting URL: http://the-internet.herokuapp.com/tables

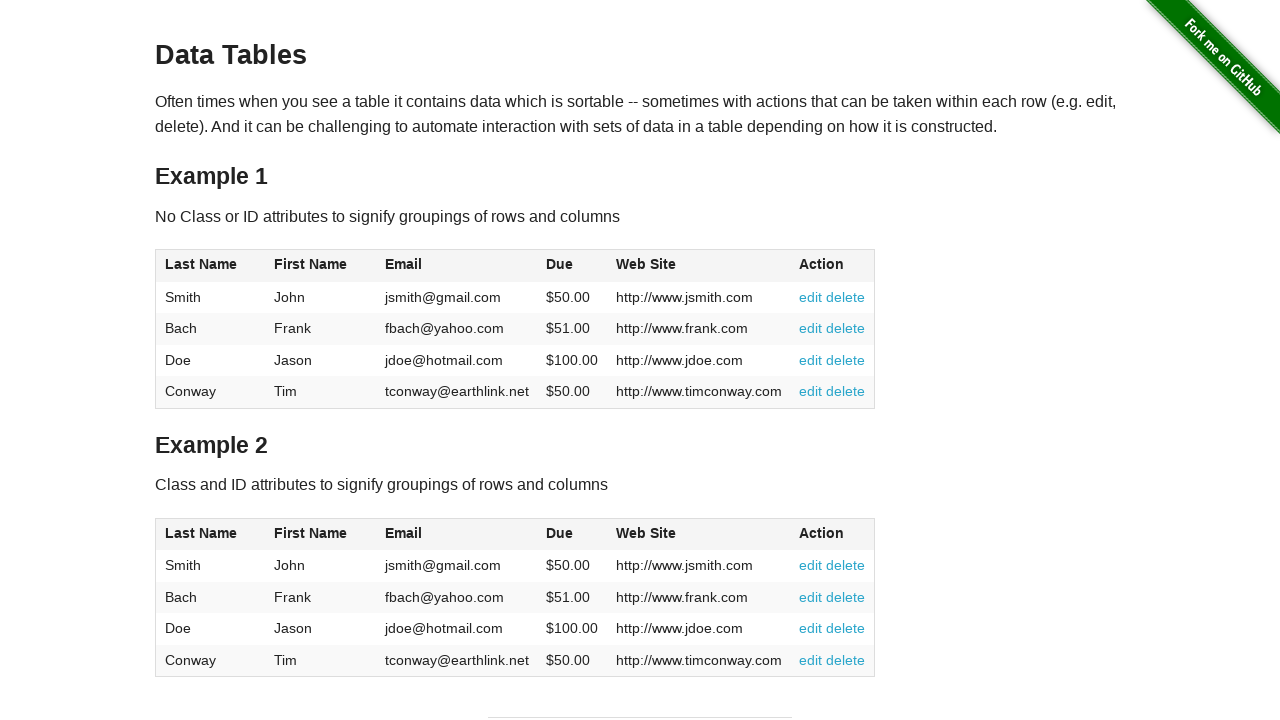

Navigated to the-internet.herokuapp.com/tables
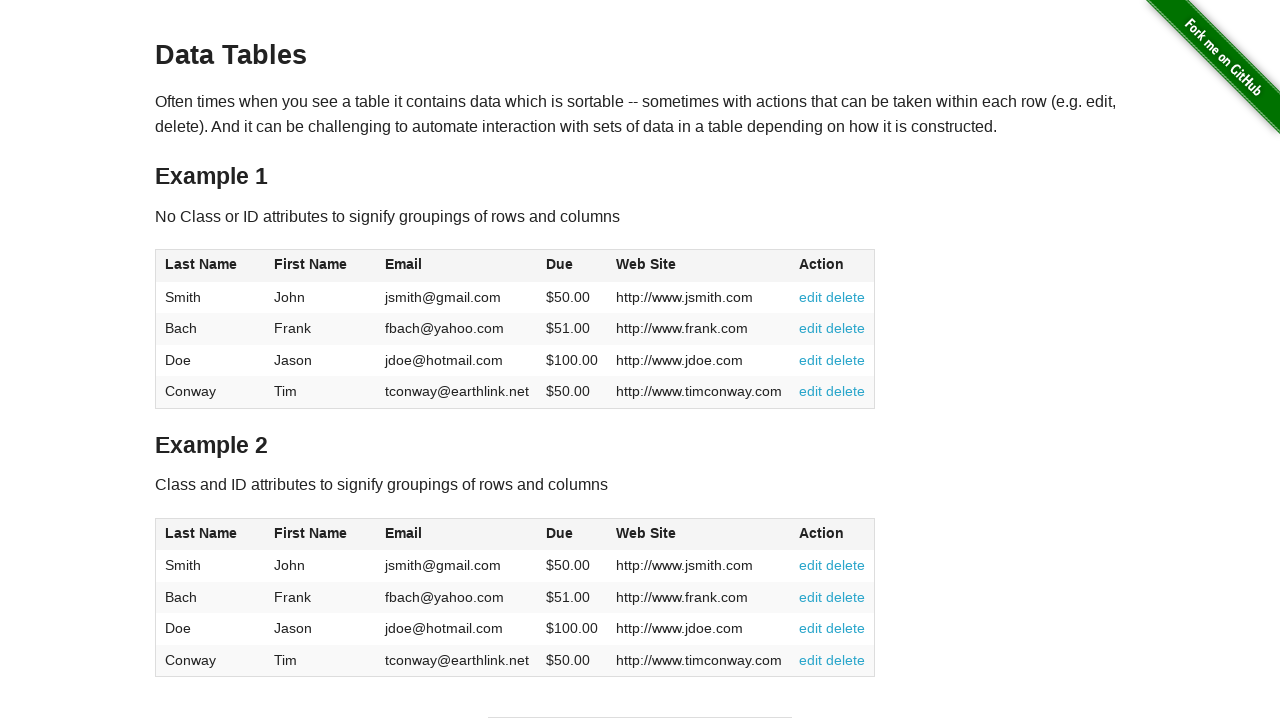

Clicked the dues column header on table2 to sort at (560, 533) on #table2 thead .dues
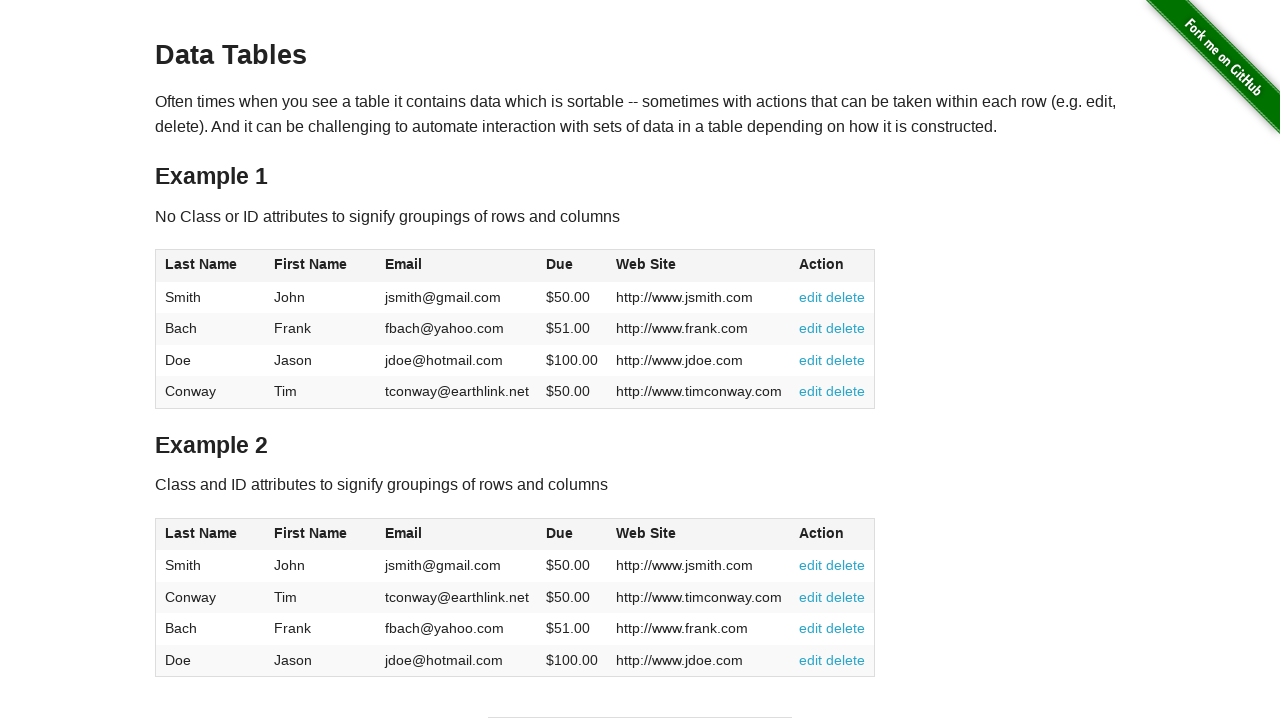

Dues column elements loaded after sorting
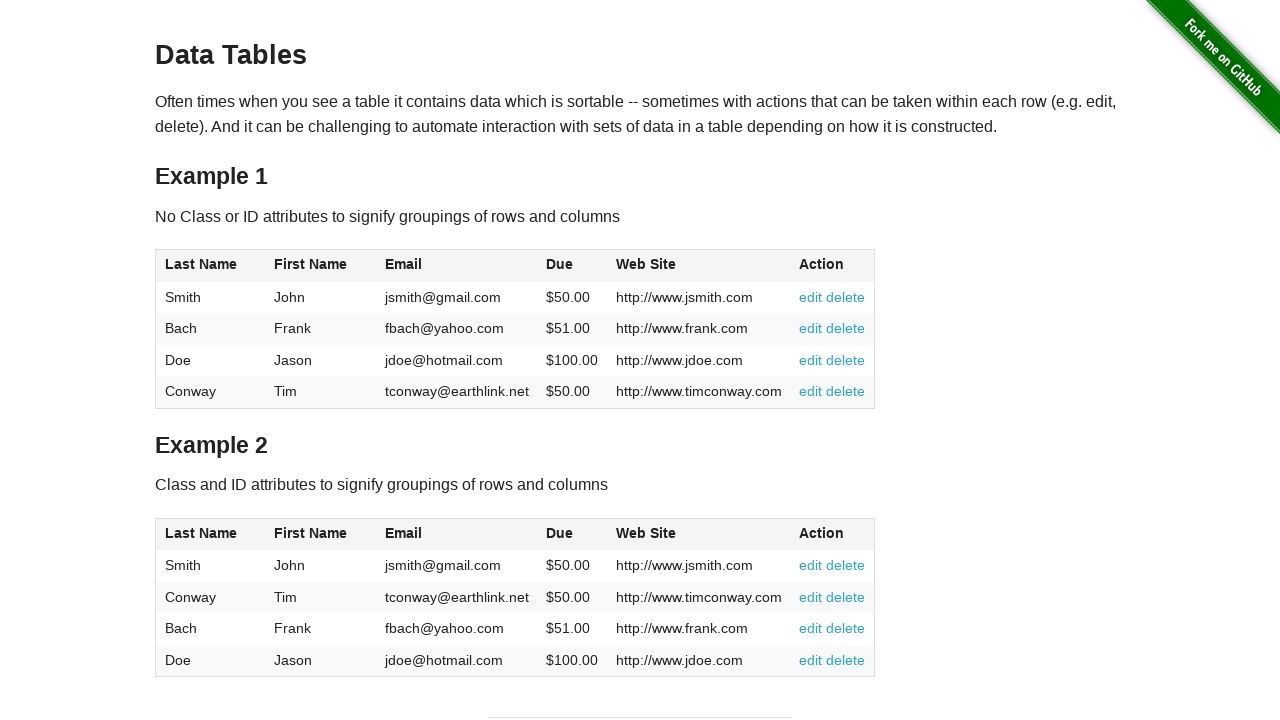

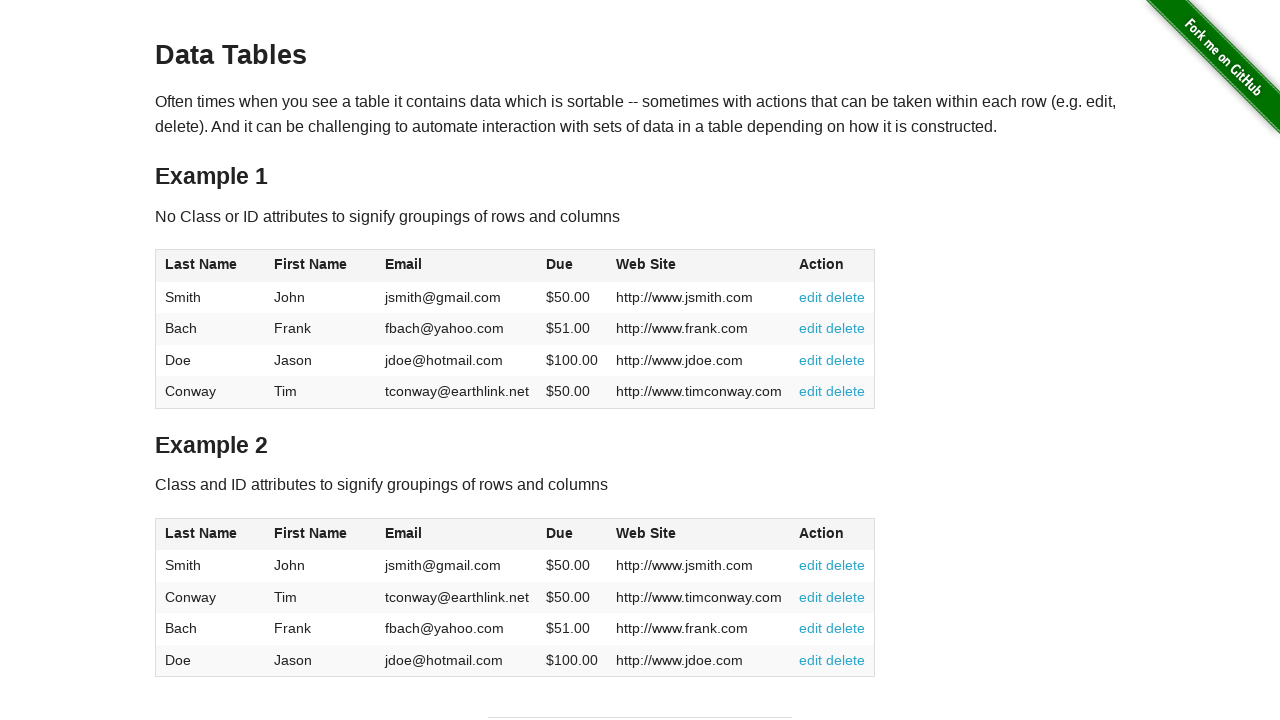